Tests web table data extraction by iterating through table rows and summing values from a specific column

Starting URL: https://rahulshettyacademy.com/AutomationPractice/

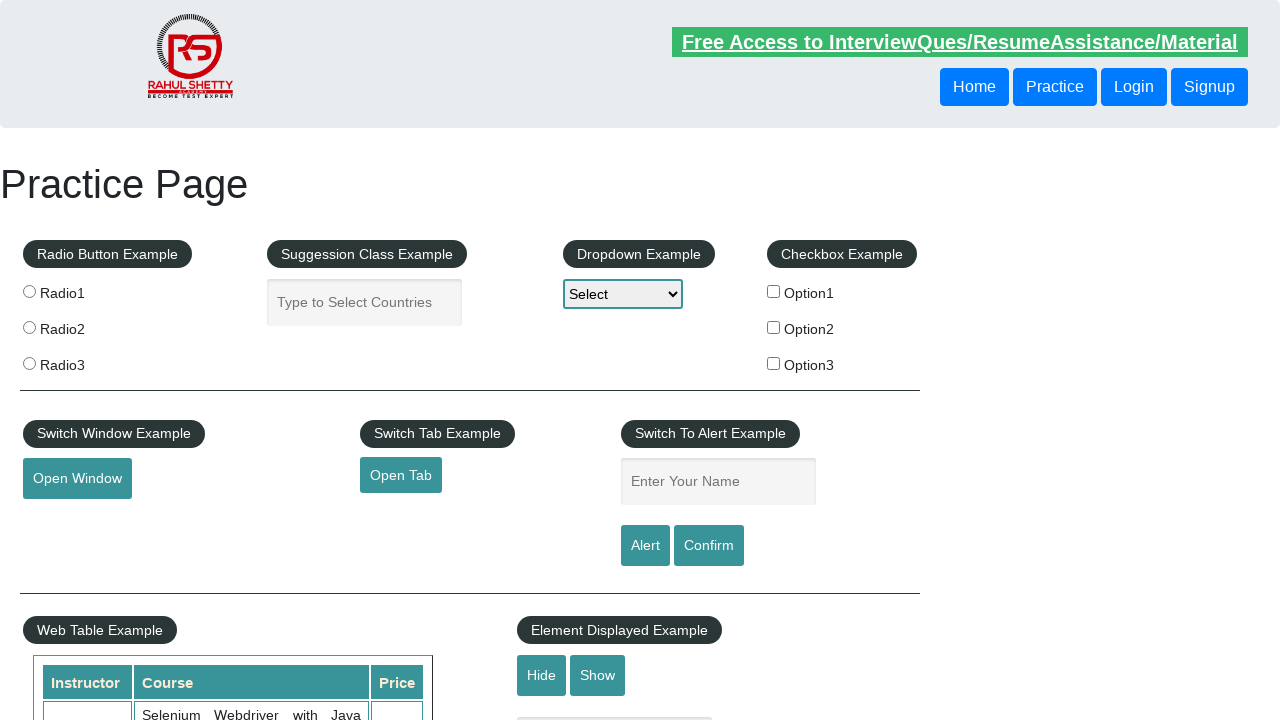

Navigated to WebTables practice page
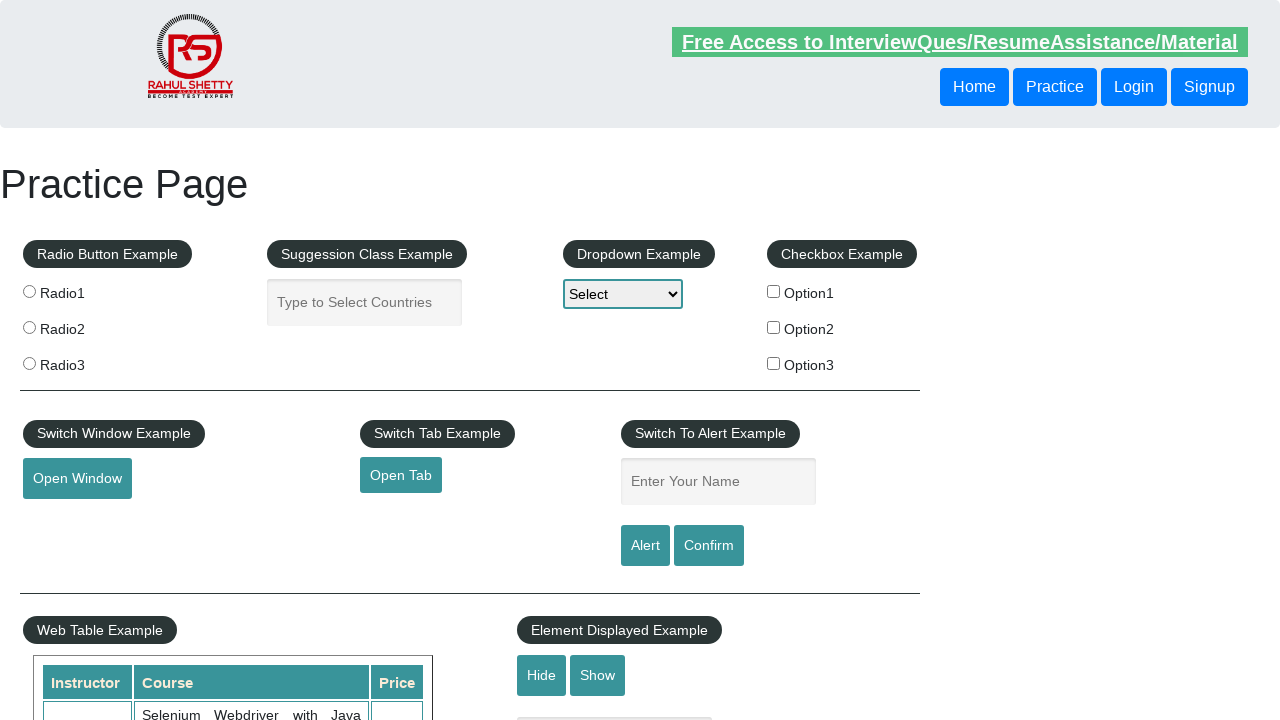

Extracted amount from table row 1, column 4: 28
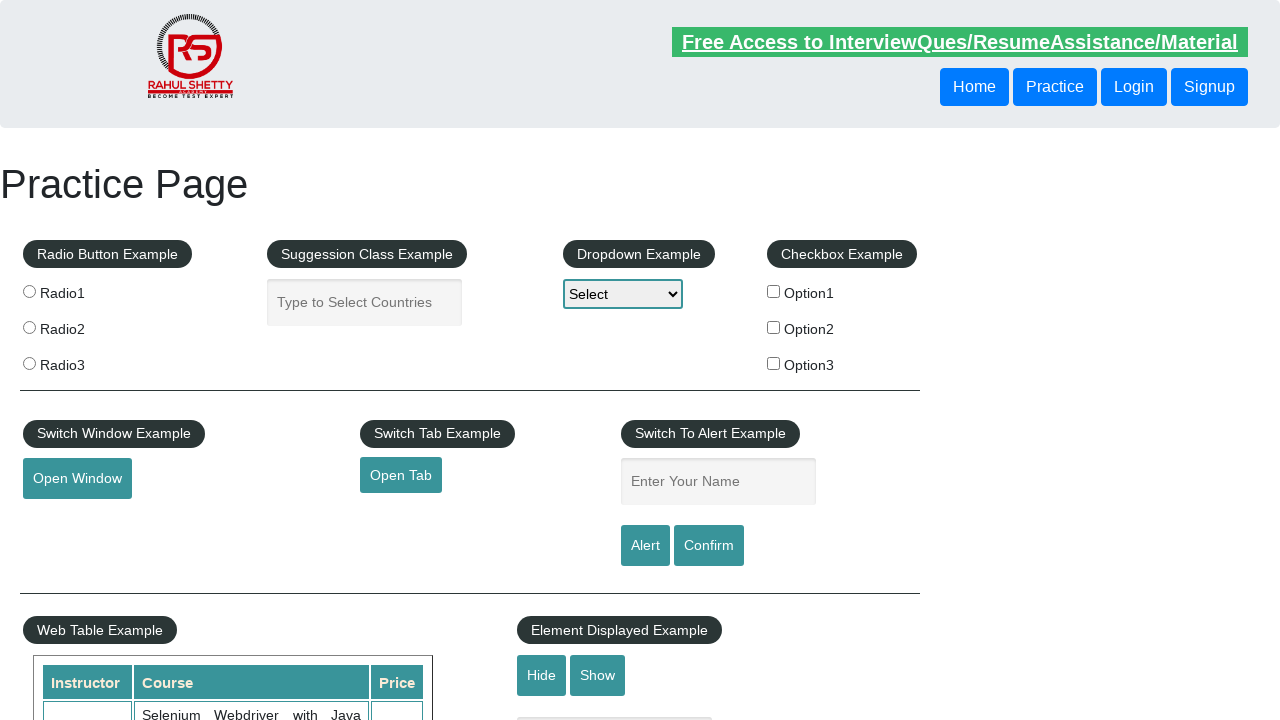

Extracted amount from table row 2, column 4: 23
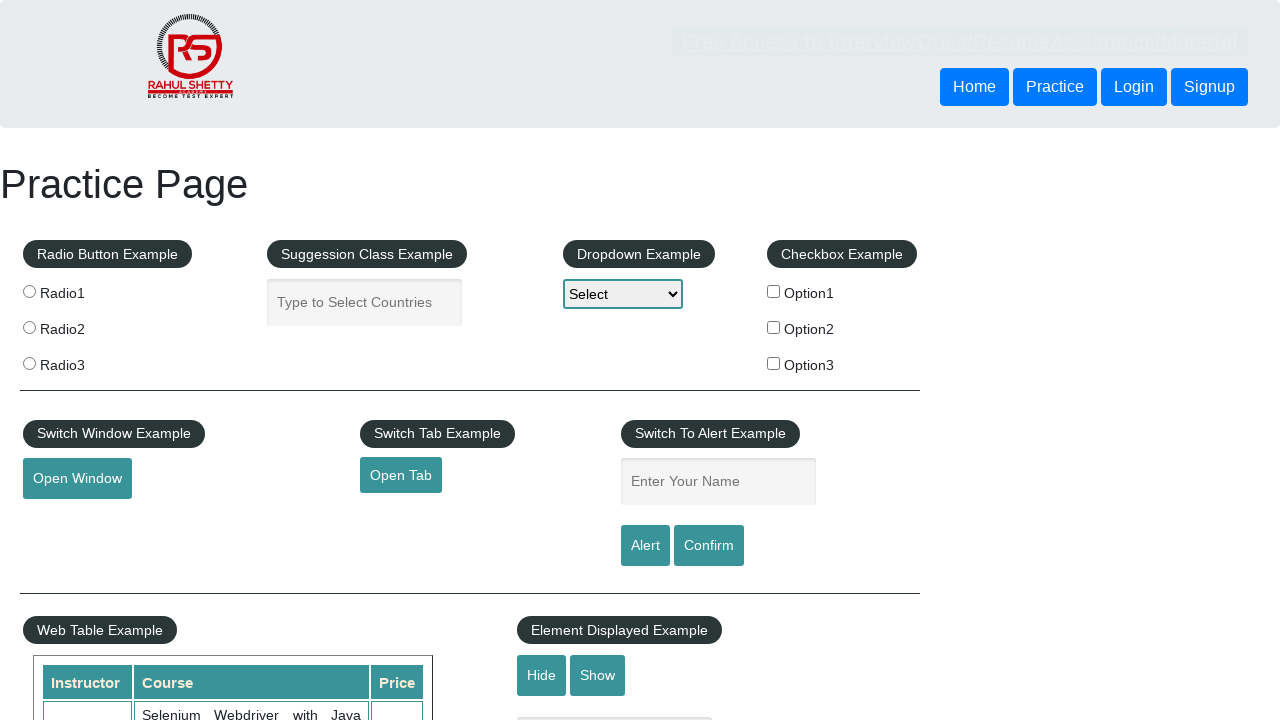

Extracted amount from table row 3, column 4: 48
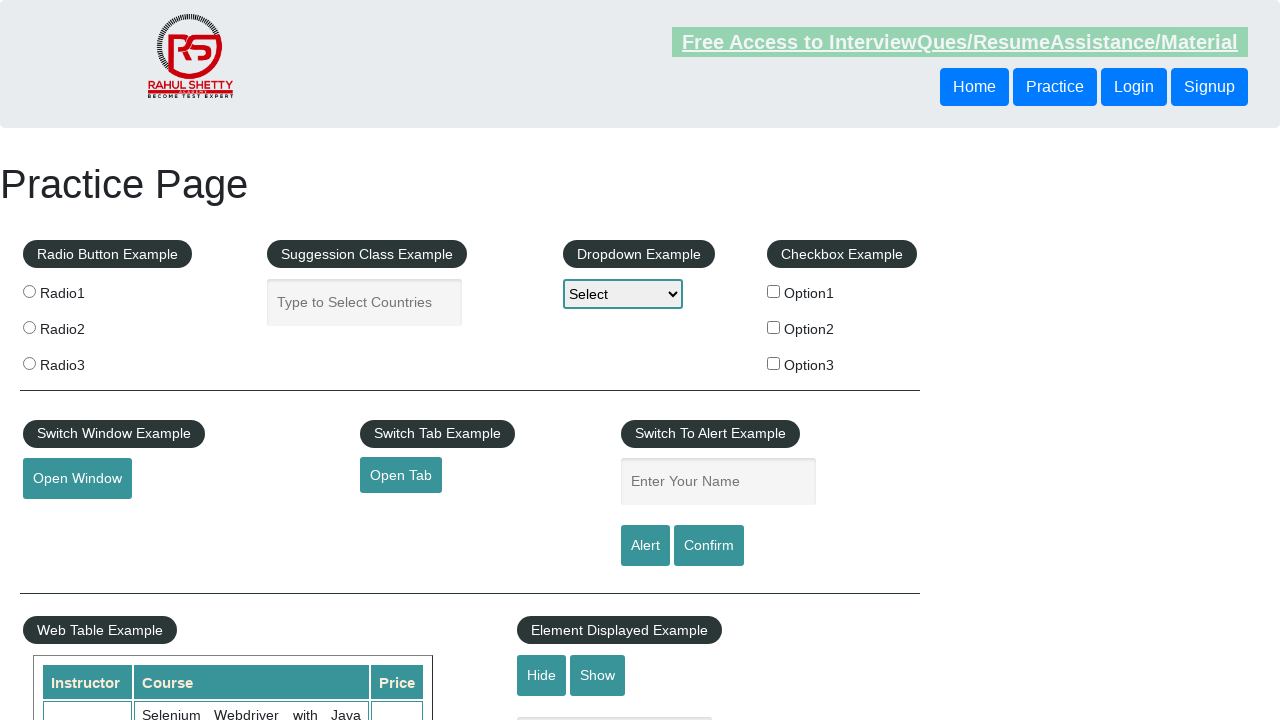

Extracted amount from table row 4, column 4: 18
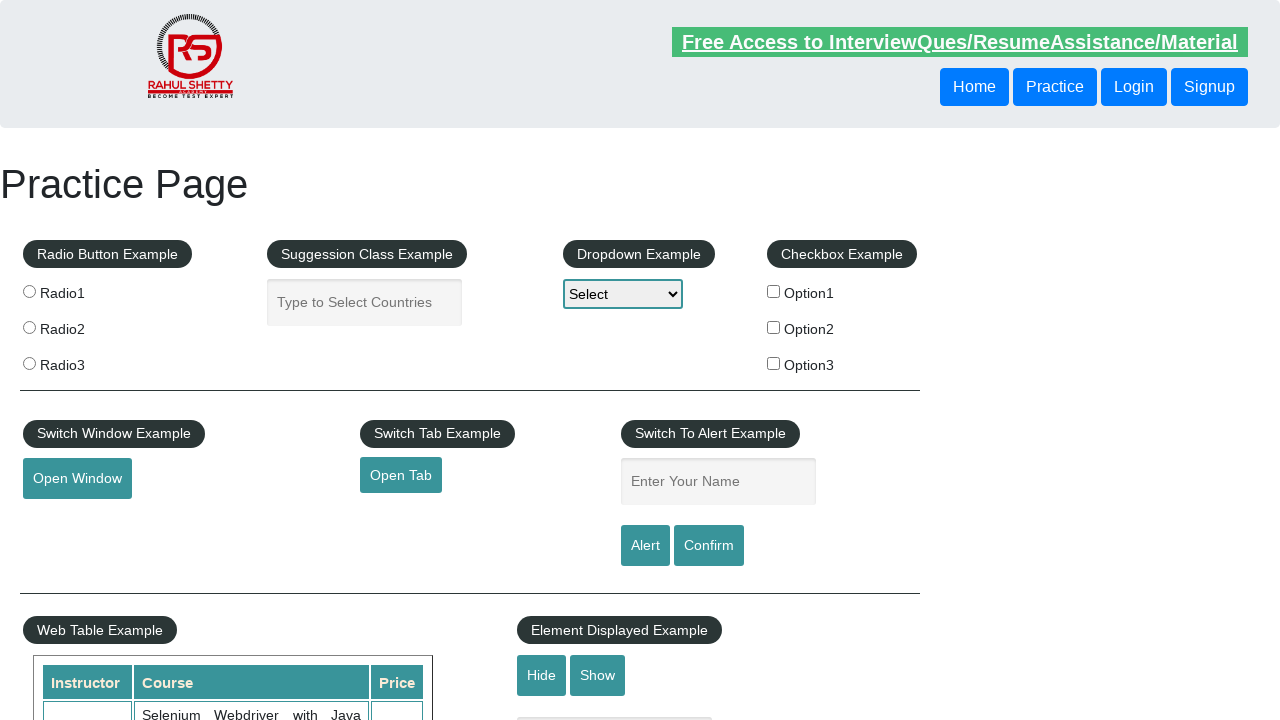

Extracted amount from table row 5, column 4: 32
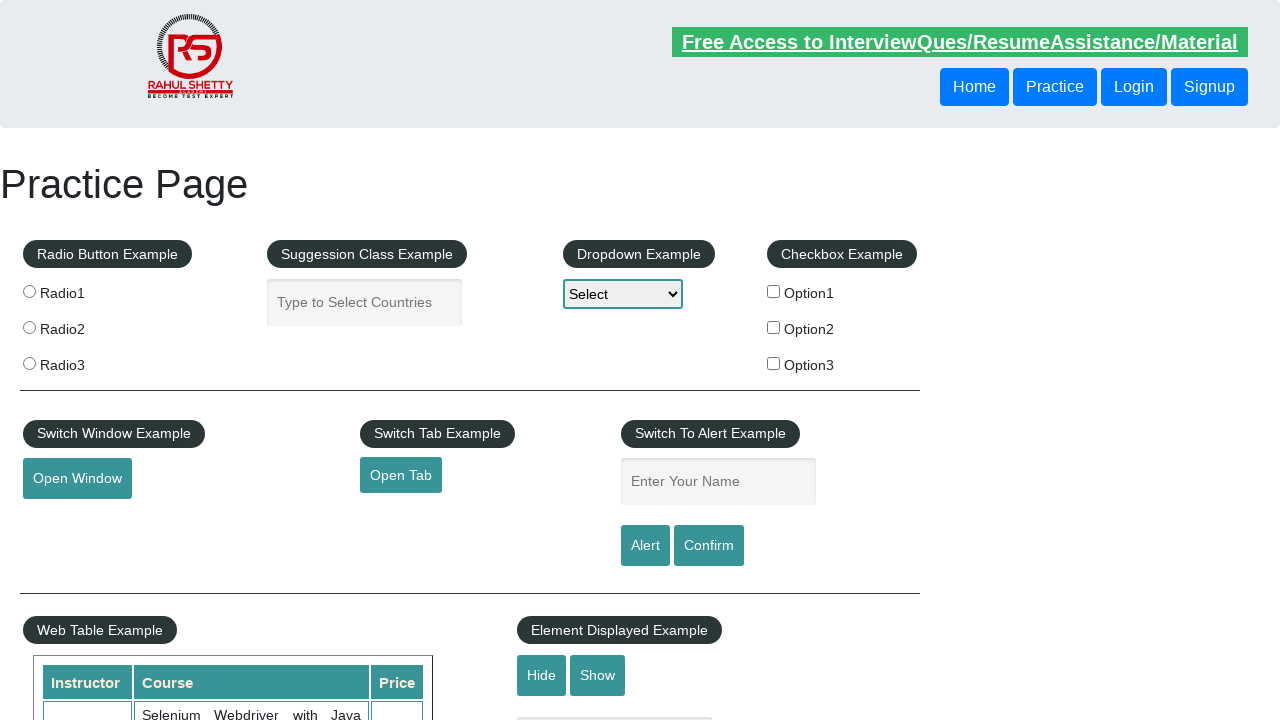

Extracted amount from table row 6, column 4: 46
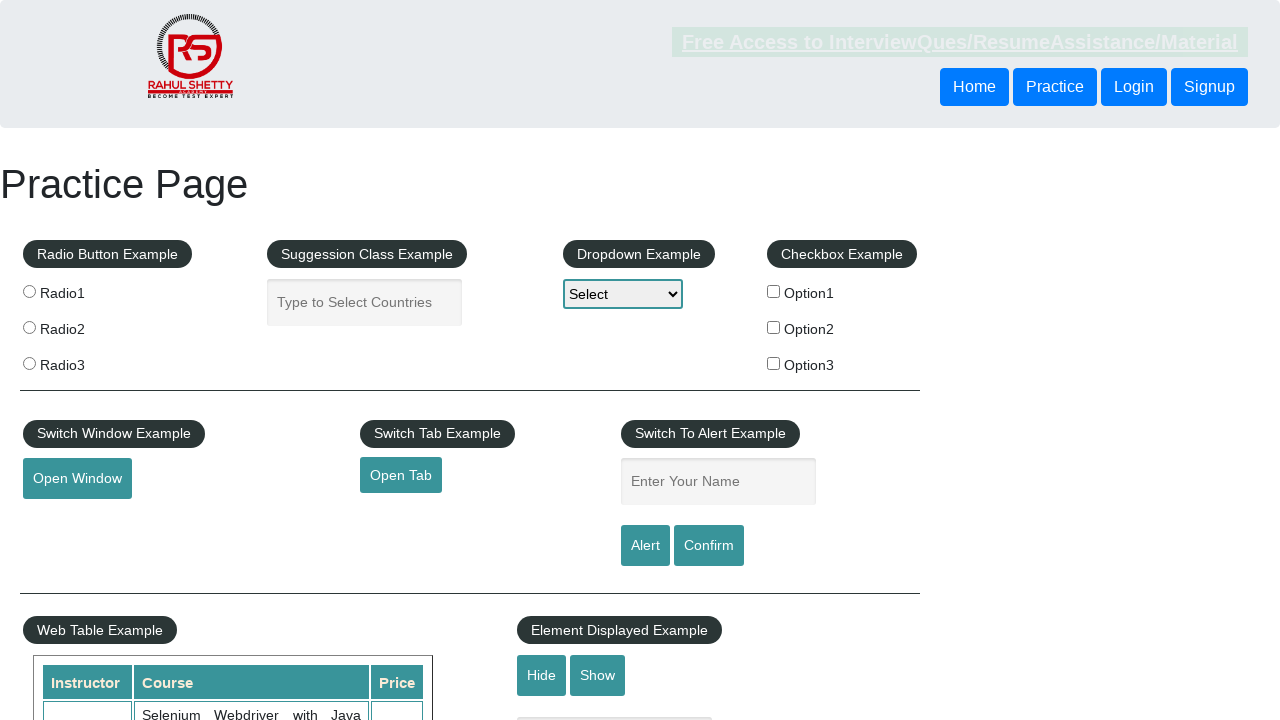

Extracted amount from table row 7, column 4: 37
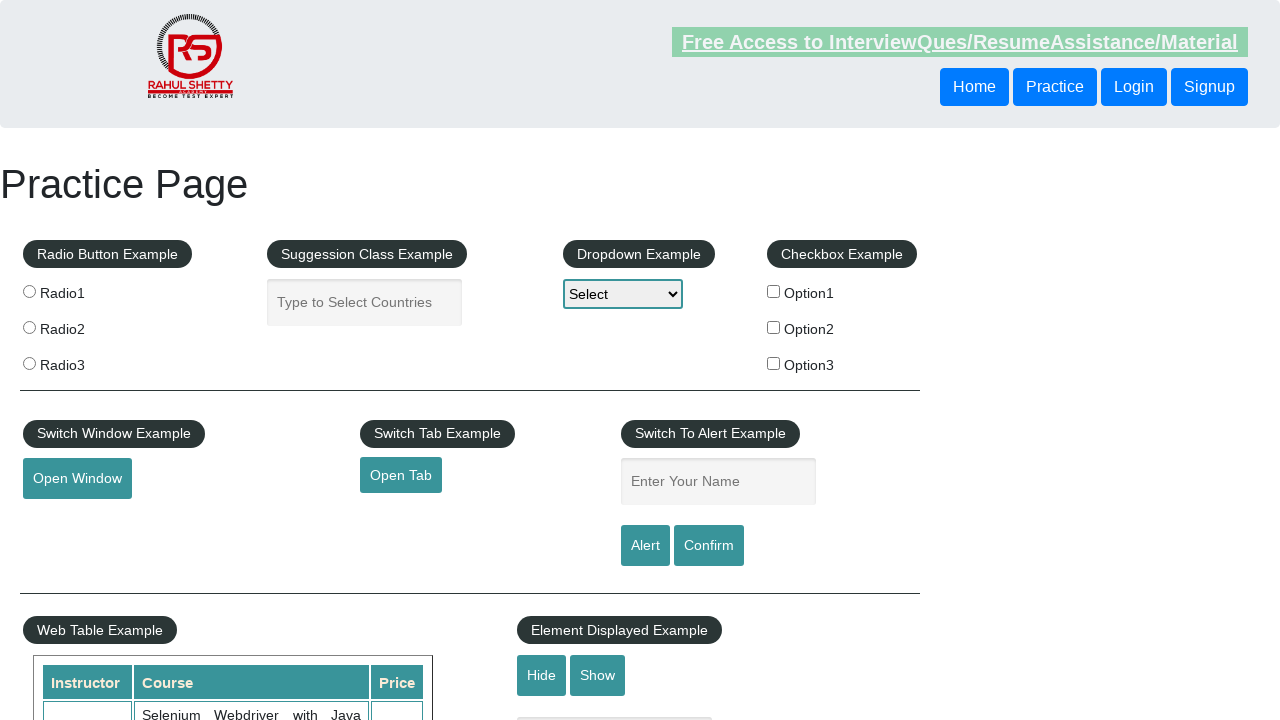

Extracted amount from table row 8, column 4: 31
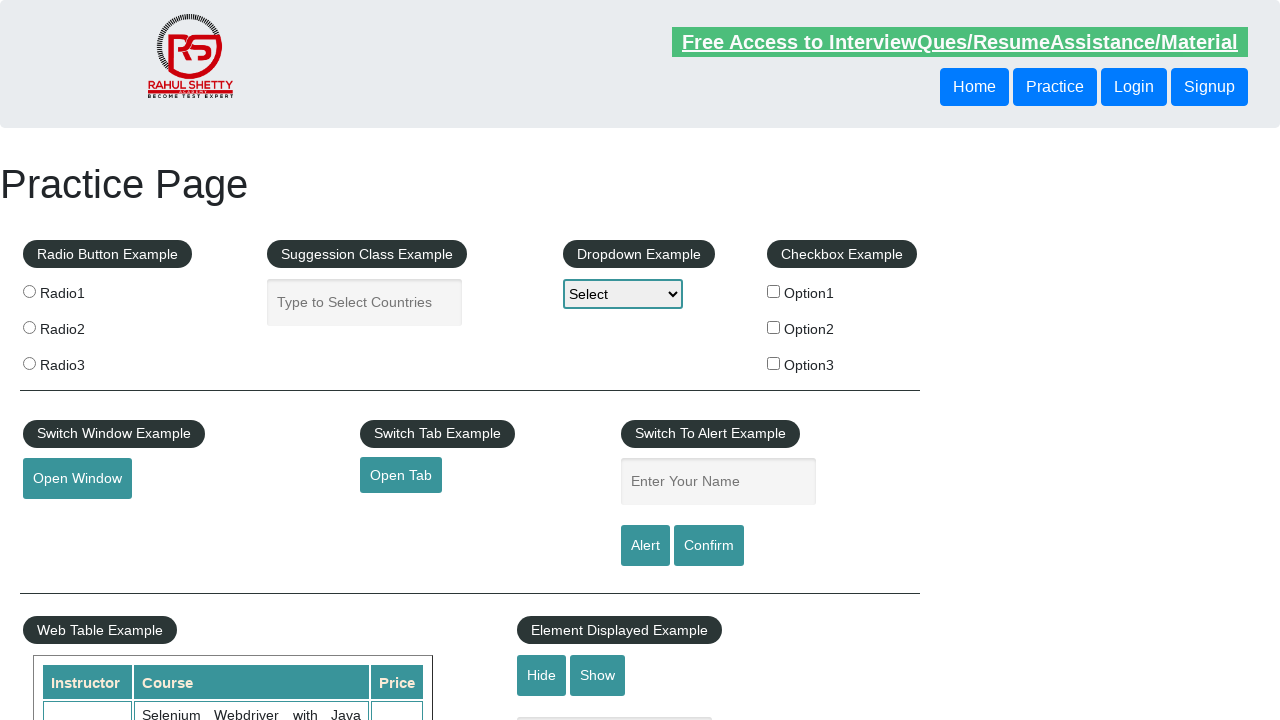

Extracted amount from table row 9, column 4: 33
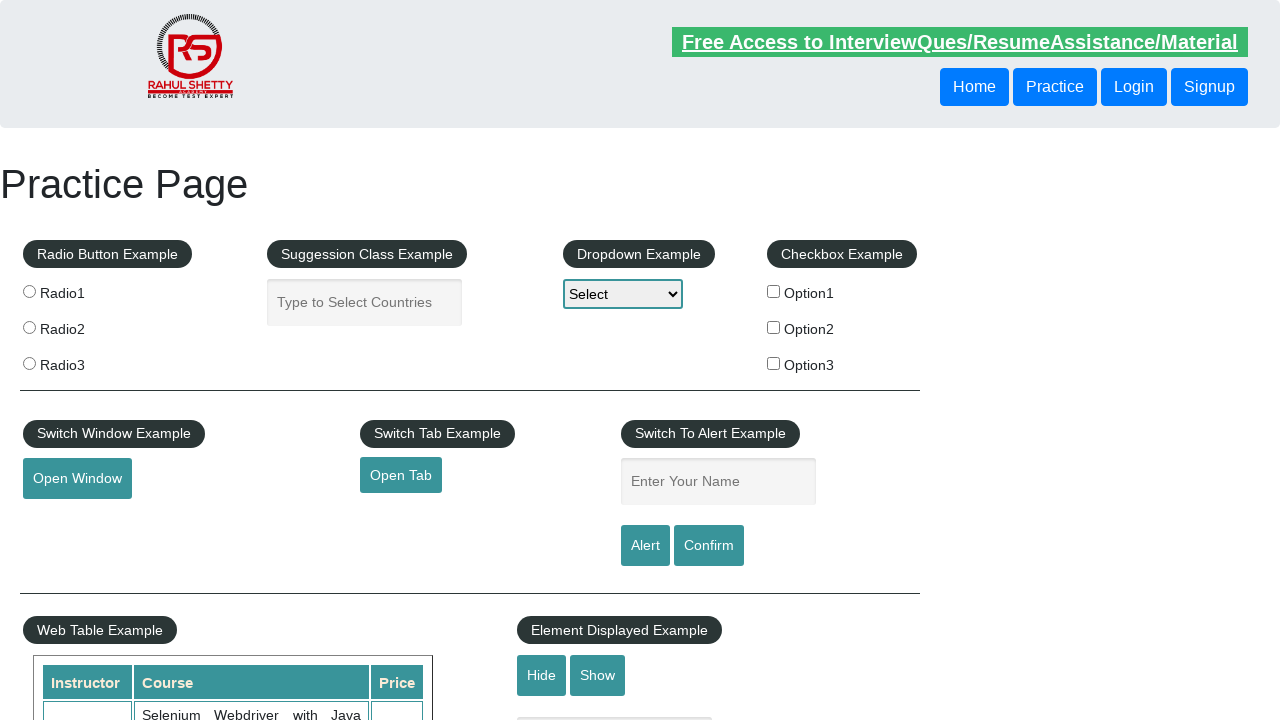

Verified total sum of table column 4 equals 296 (actual: 296)
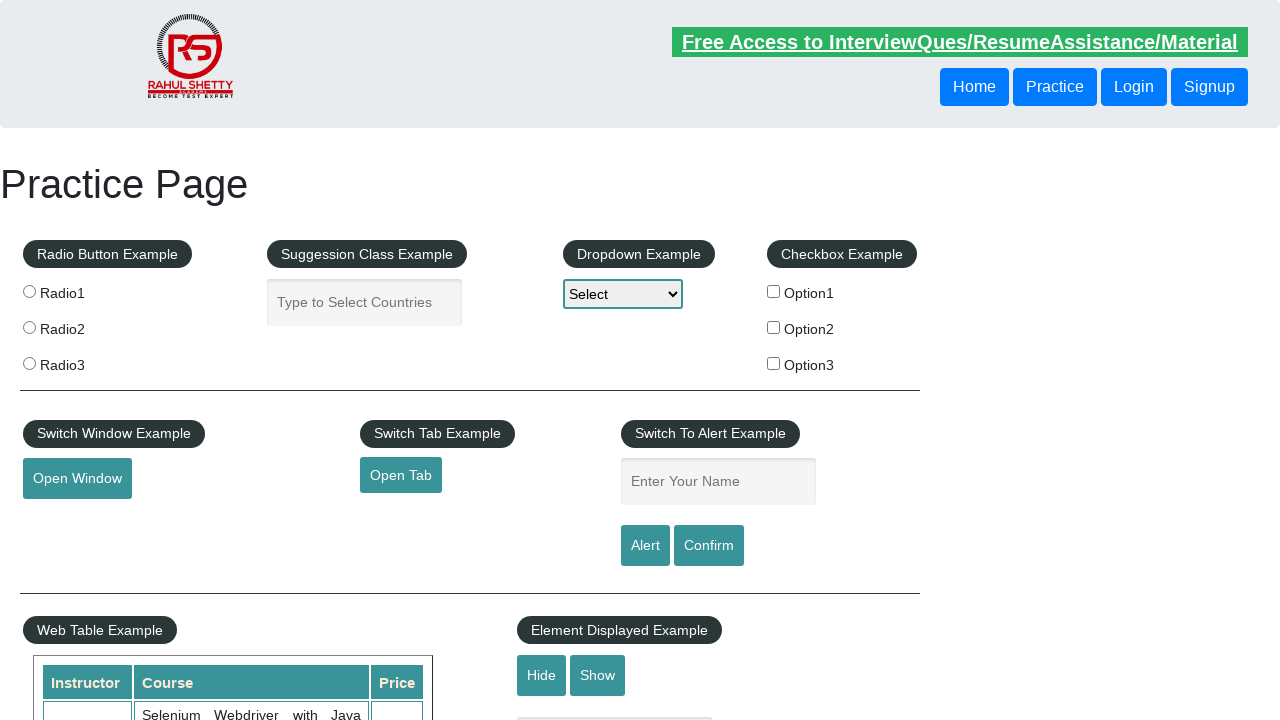

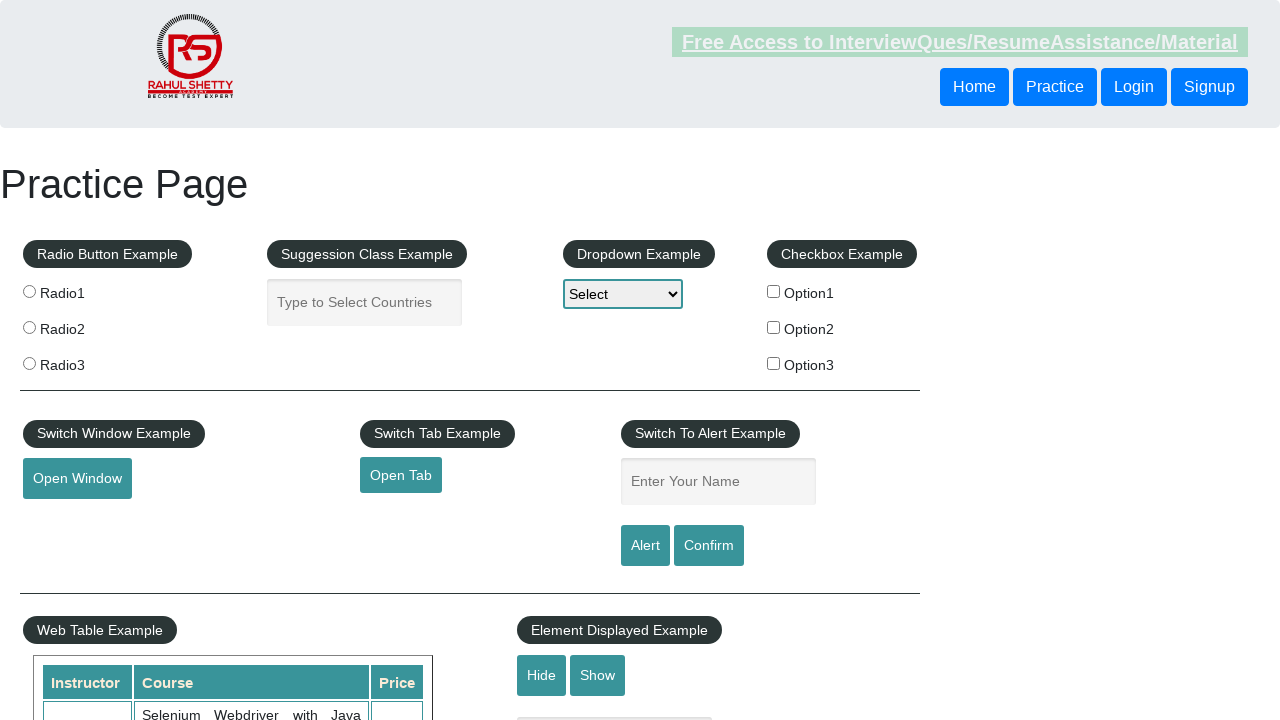